Tests double click functionality by double-clicking on the Drag and Drop link

Starting URL: https://practice.cydeo.com/

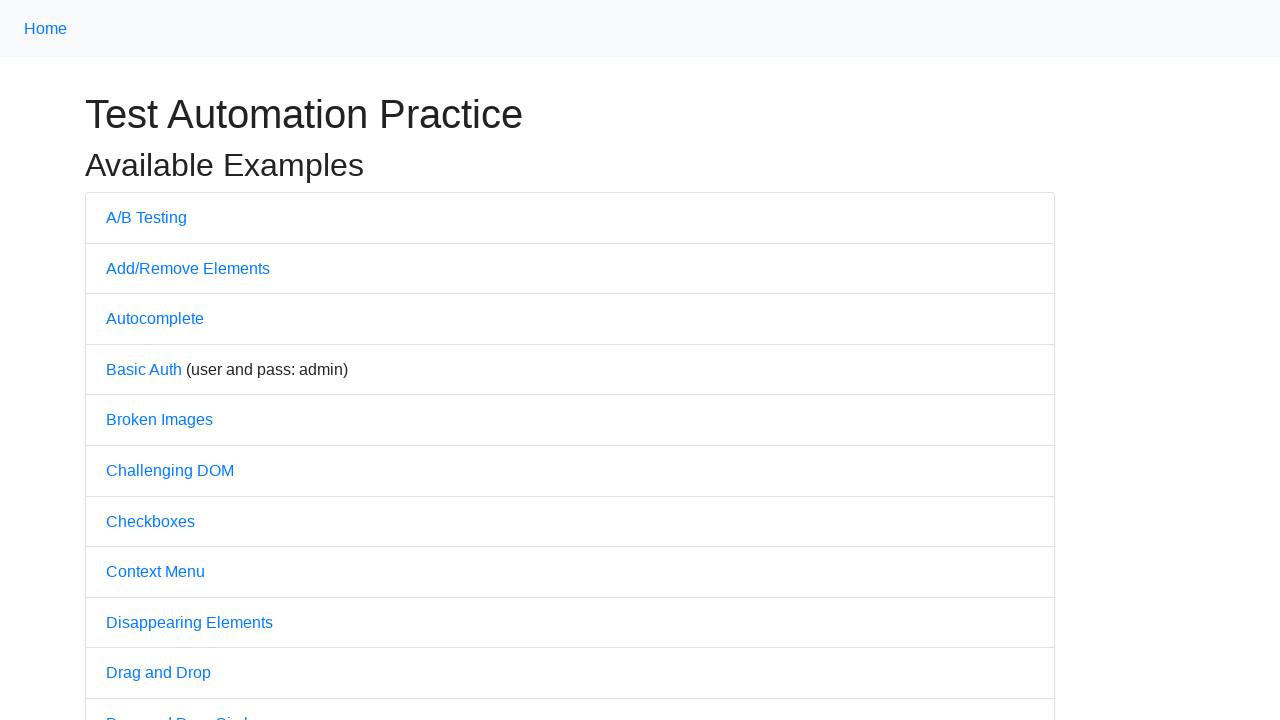

Navigated to https://practice.cydeo.com/
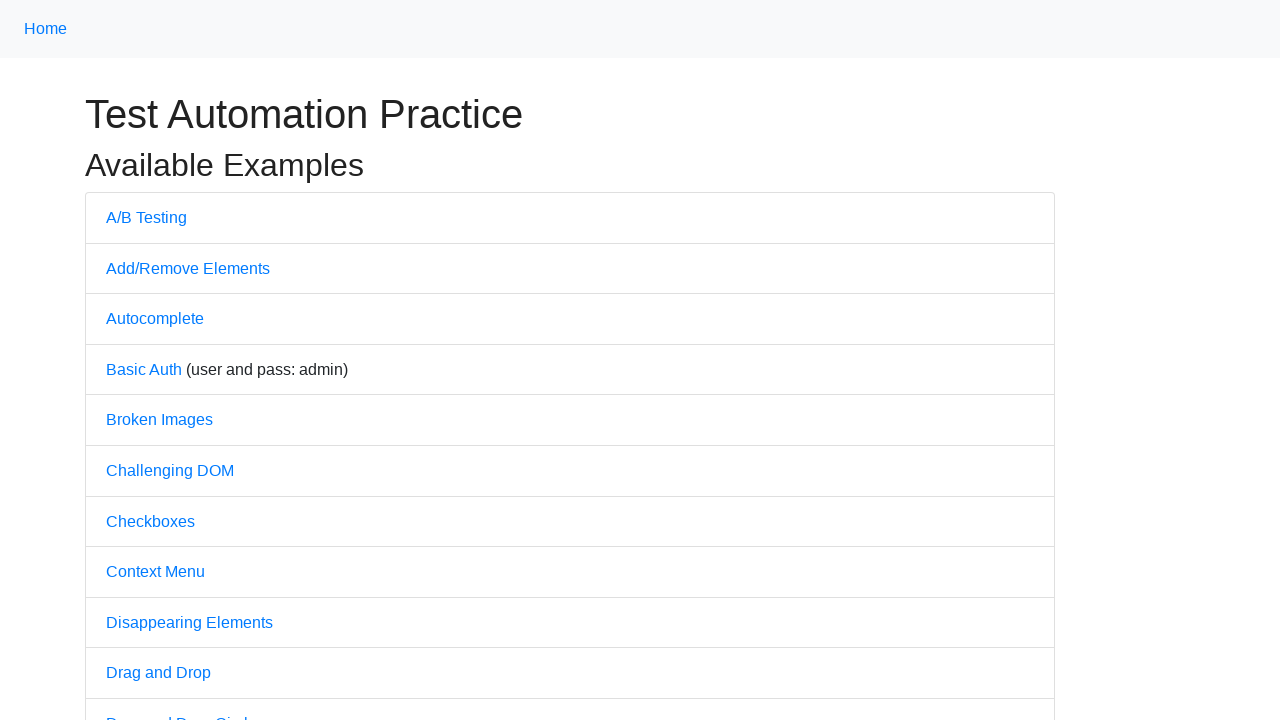

Double-clicked on the Drag and Drop link at (158, 673) on text='Drag and Drop'
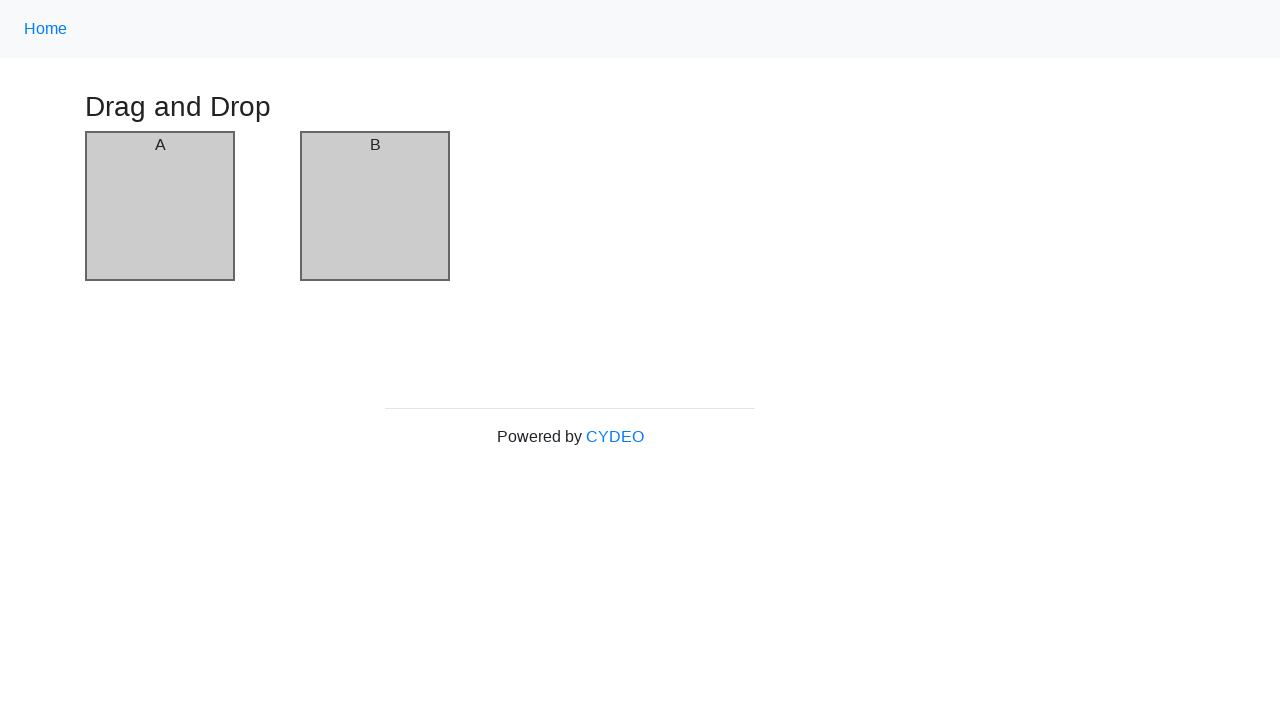

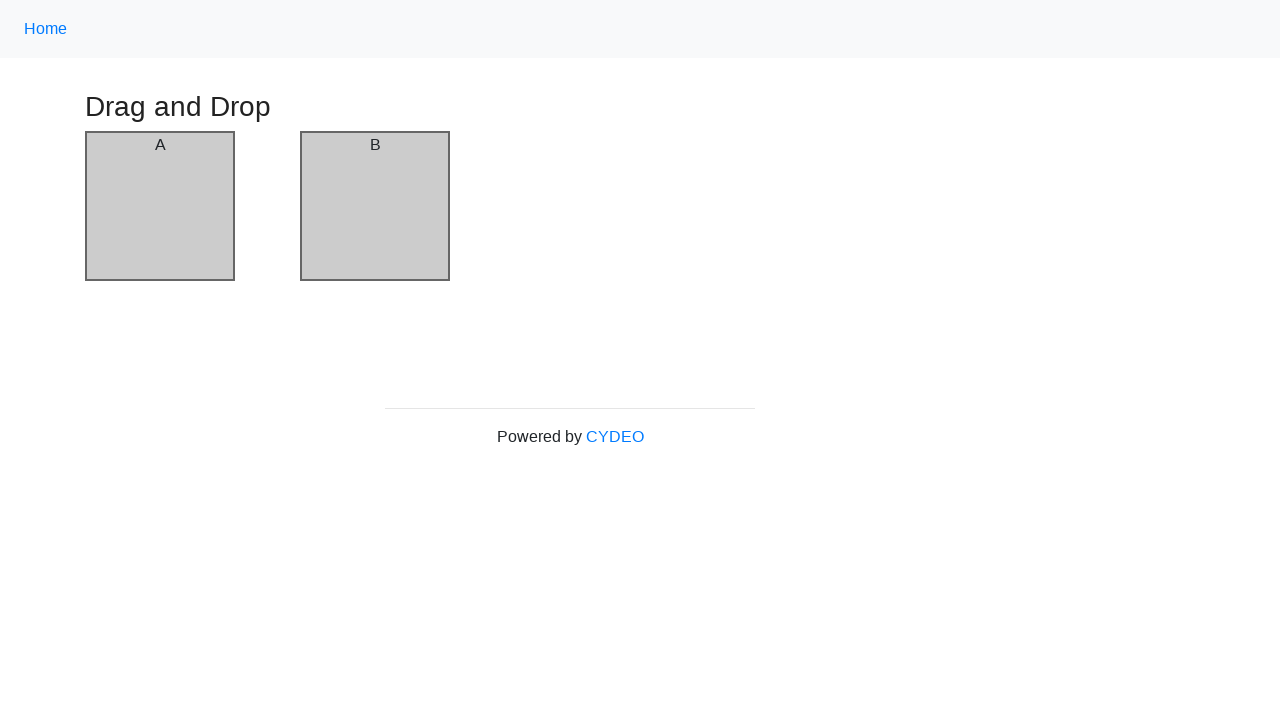